Tests that entering username but leaving password empty displays an error message requiring password

Starting URL: https://www.saucedemo.com

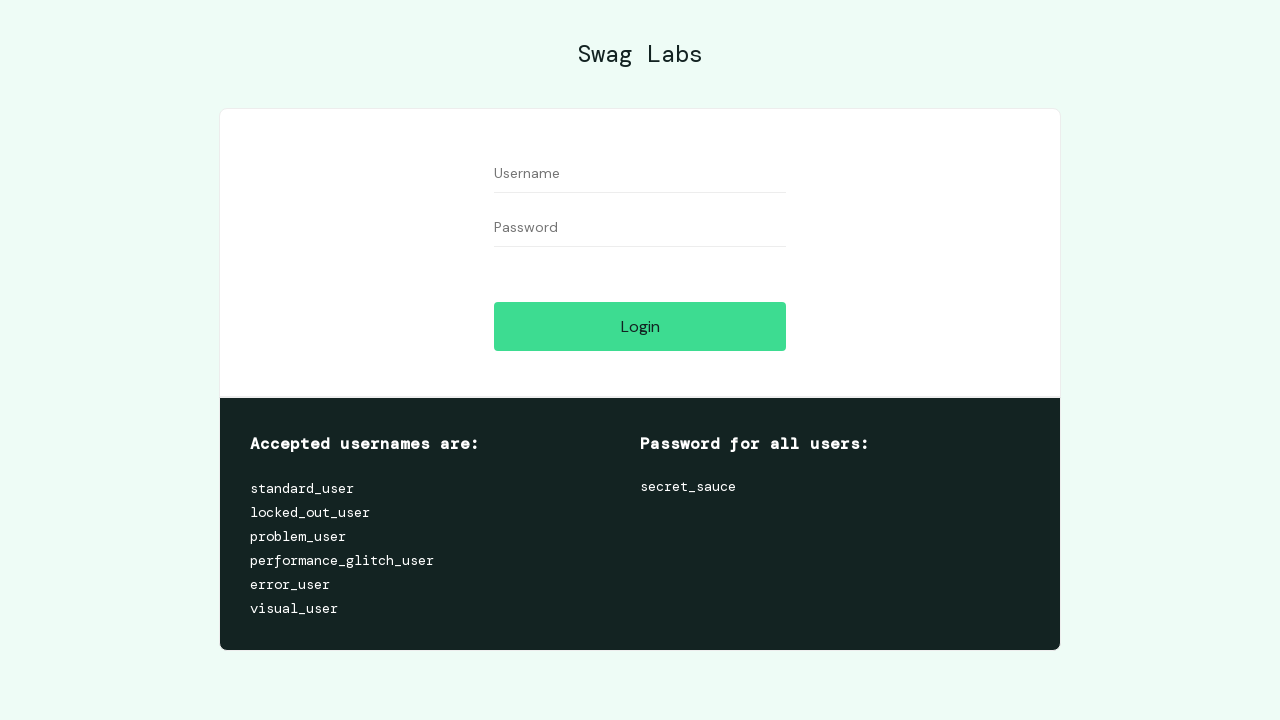

Username field is visible and ready for input
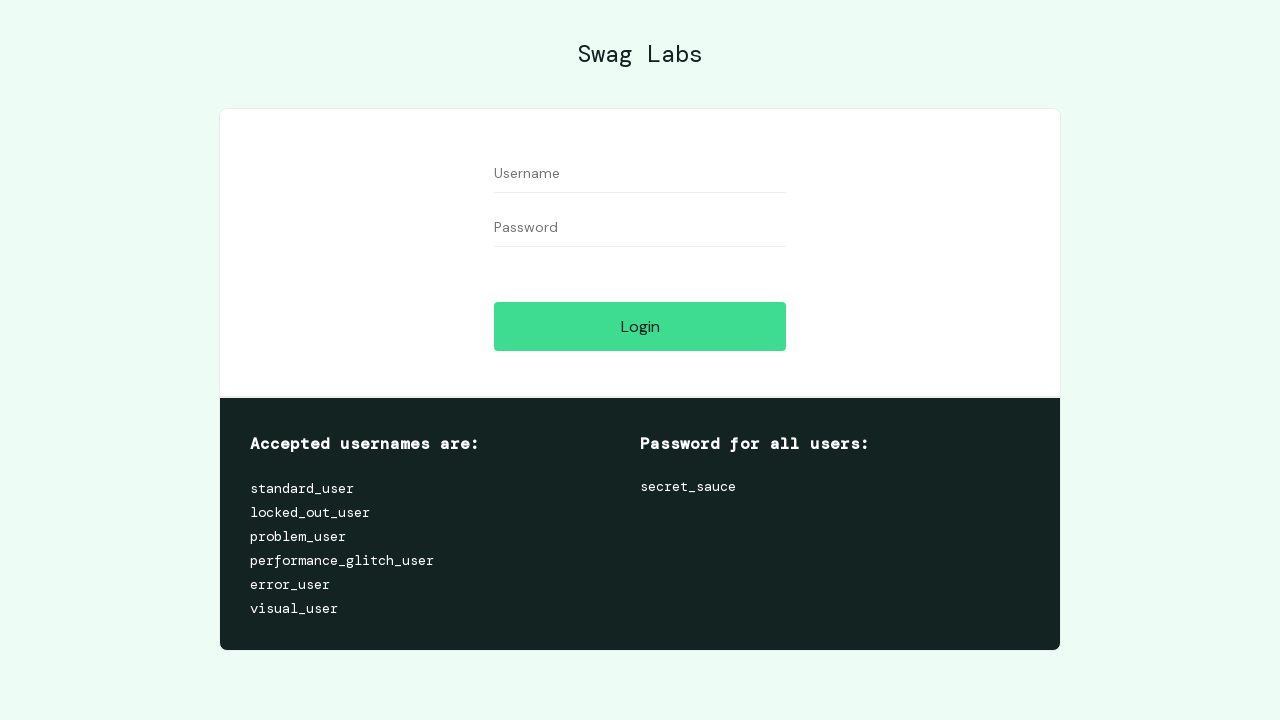

Filled username field with 'standard_user' on #user-name
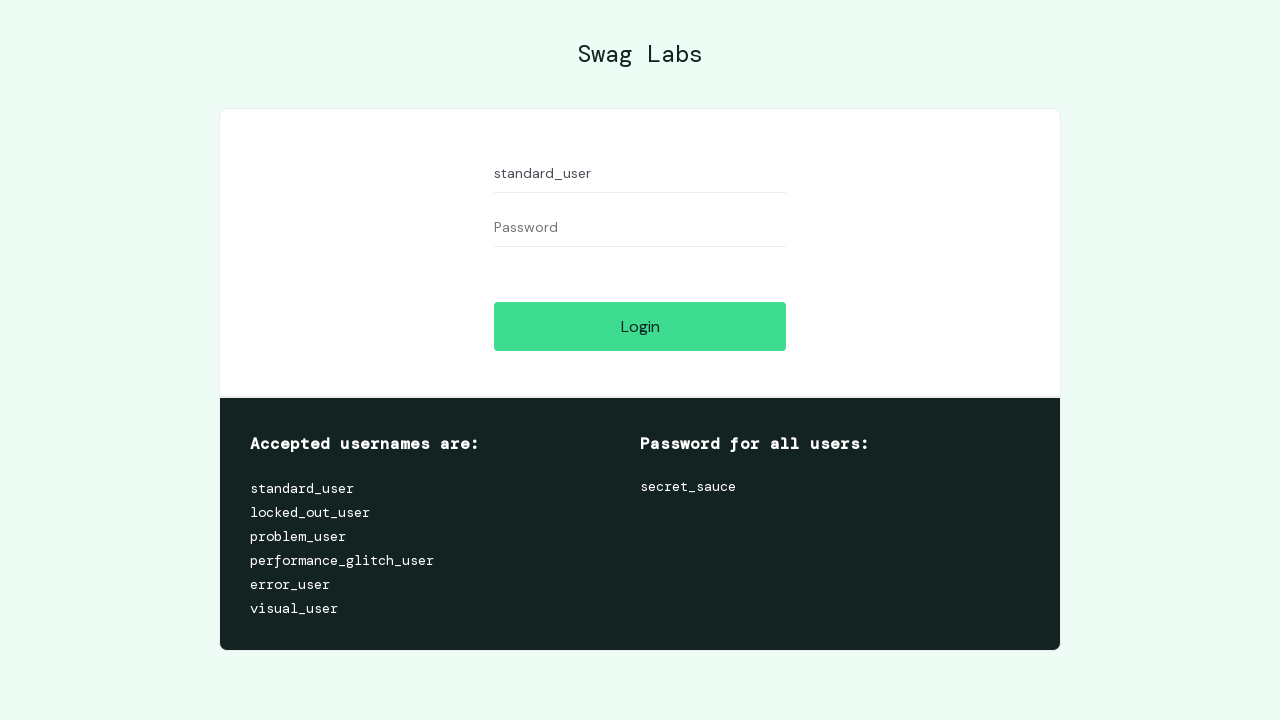

Clicked login button without entering password at (640, 326) on #login-button
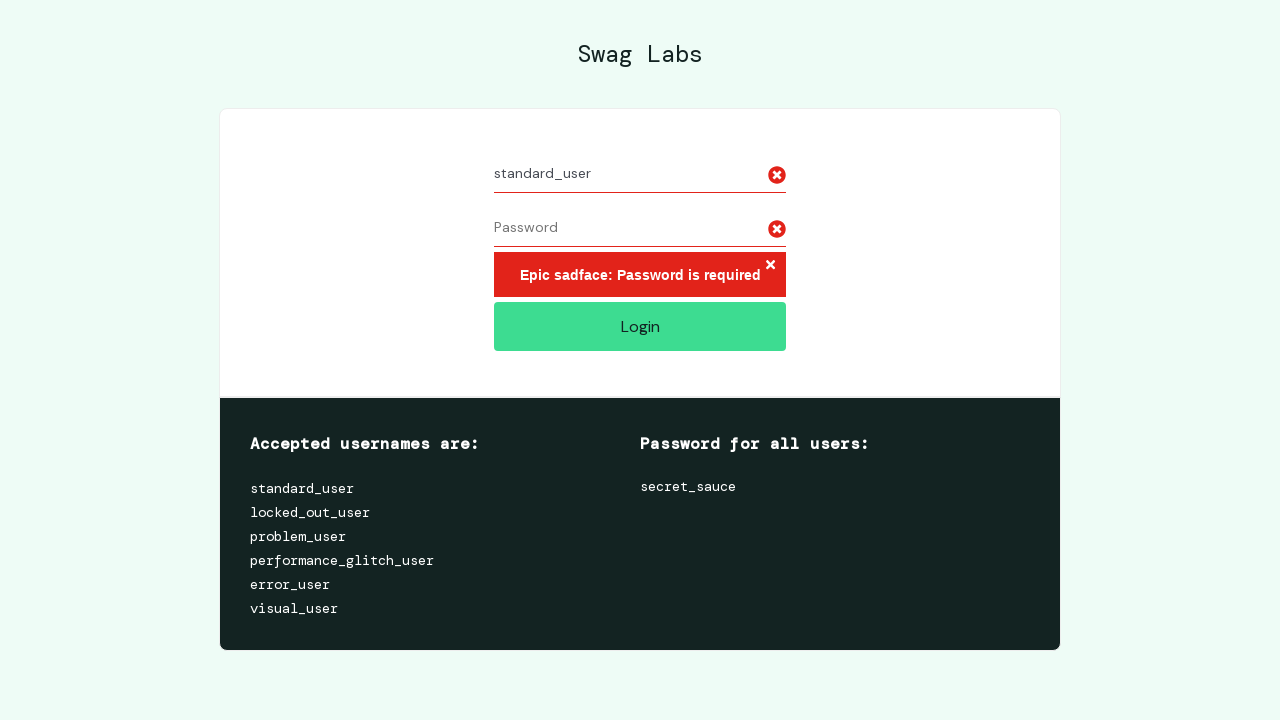

Error message appeared on screen
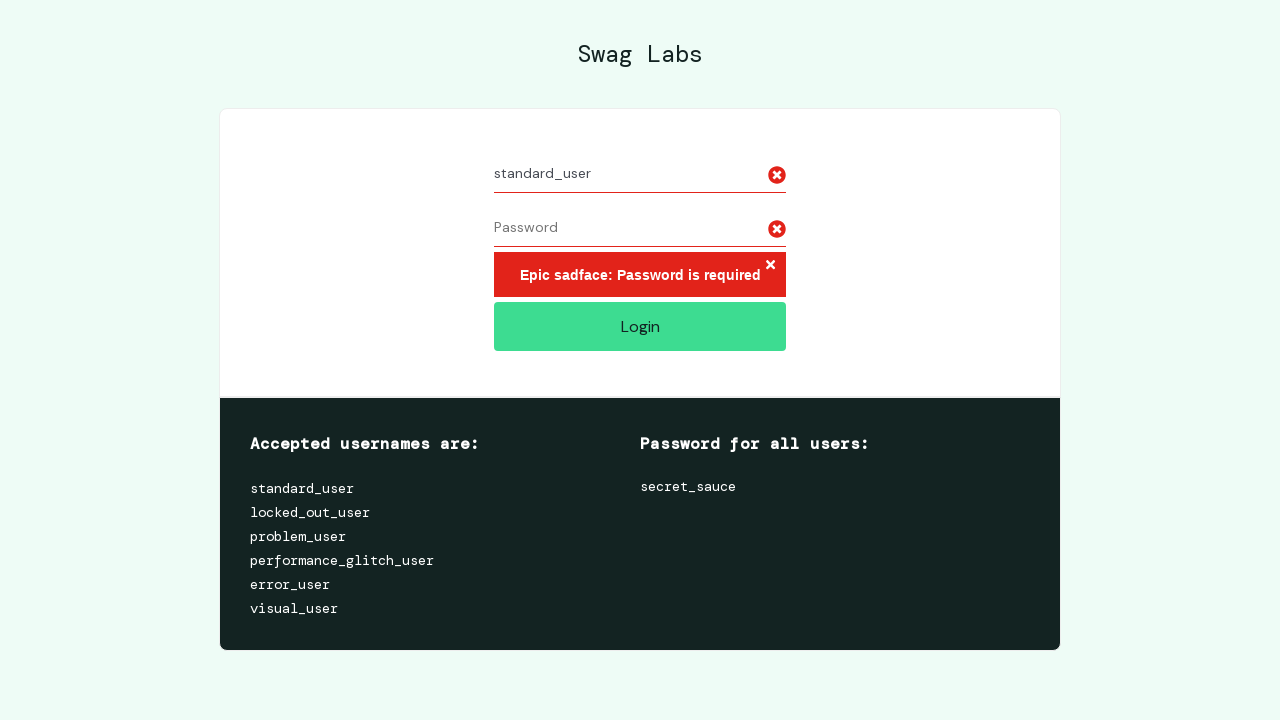

Verified error message text is 'Epic sadface: Password is required'
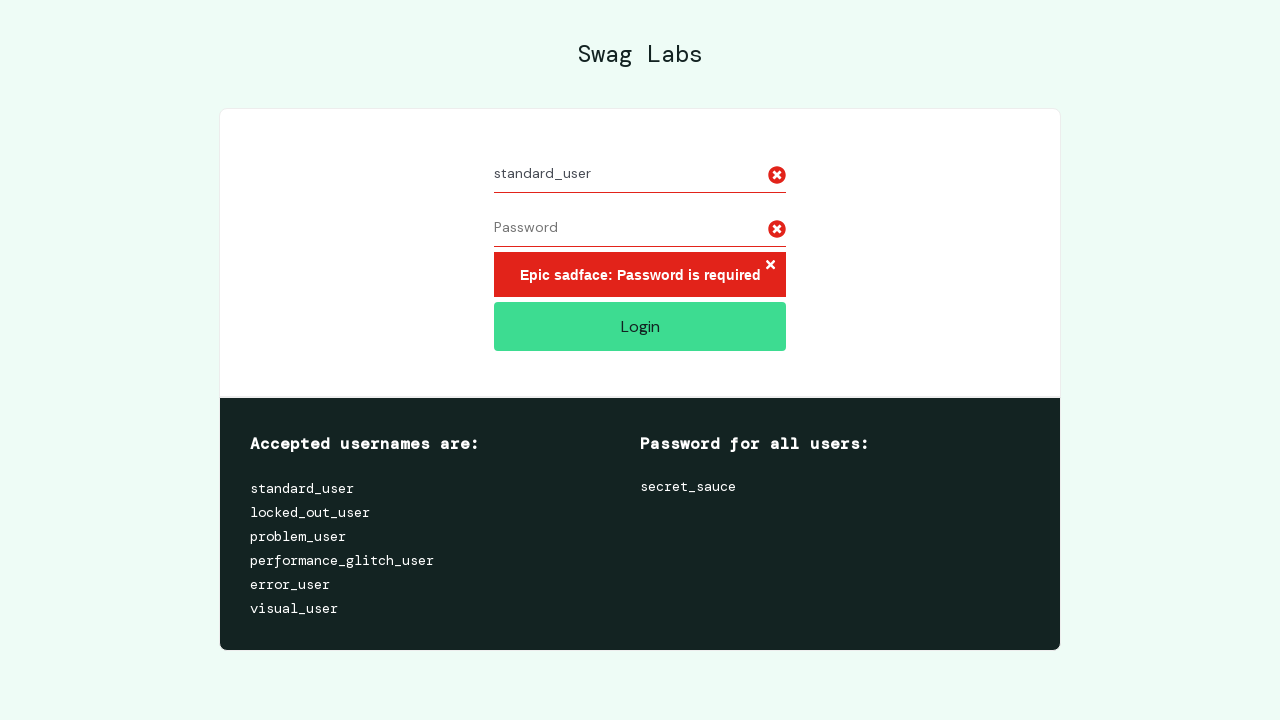

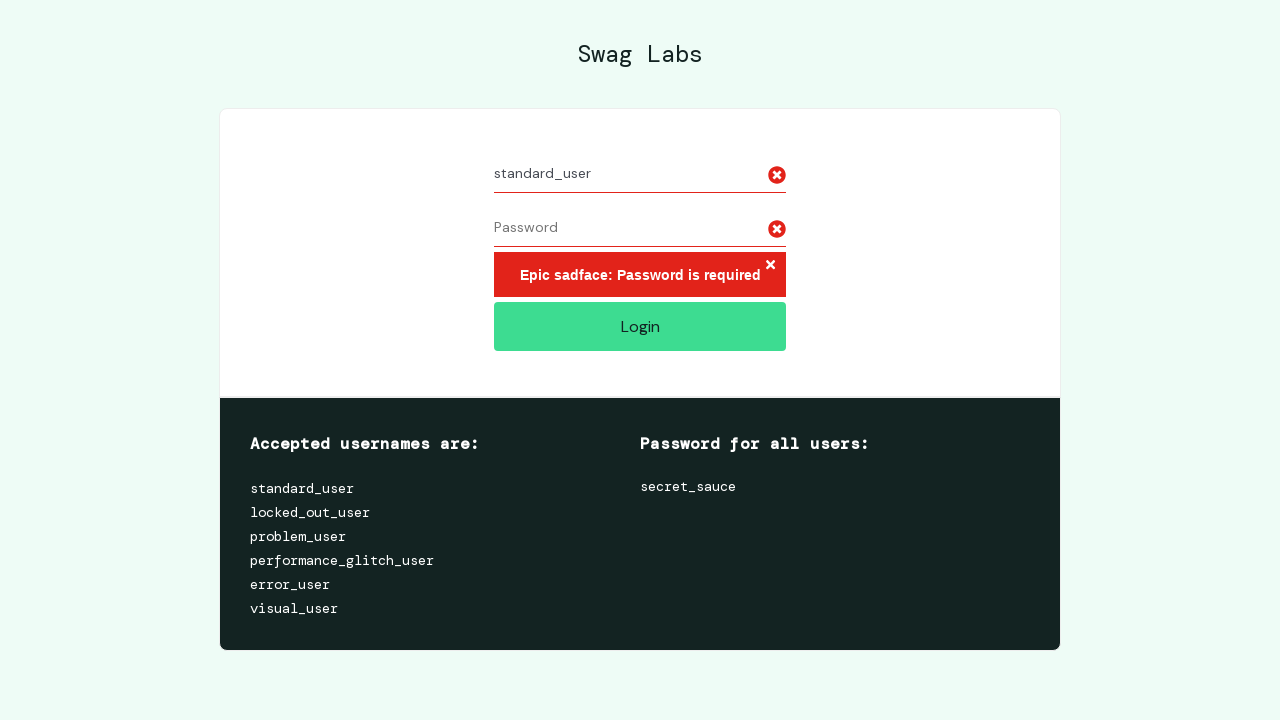